Clicks on the Facebook social media link from the login page

Starting URL: https://opensource-demo.orangehrmlive.com/web/index.php/auth/login

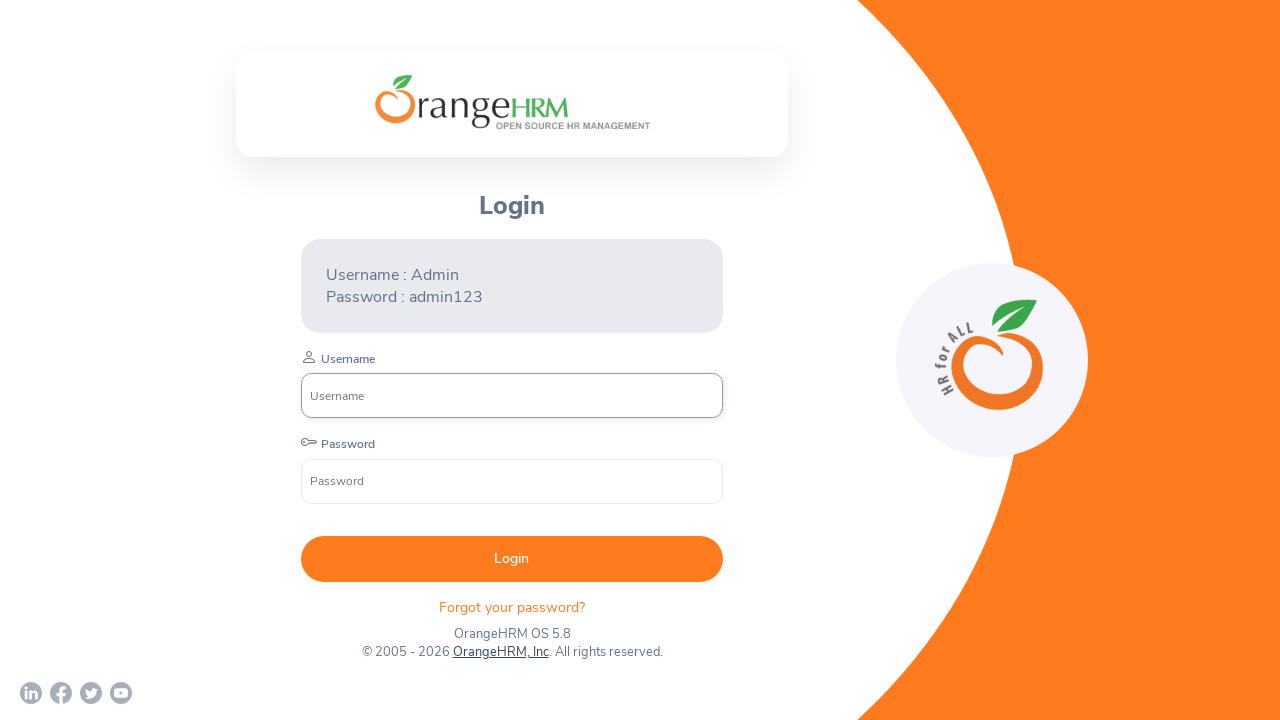

Clicked on the Facebook social media link from the login page at (61, 693) on xpath=//*[@id="app"]/div[1]/div/div[1]/div/div[2]/div[3]/div[1]/a[2]
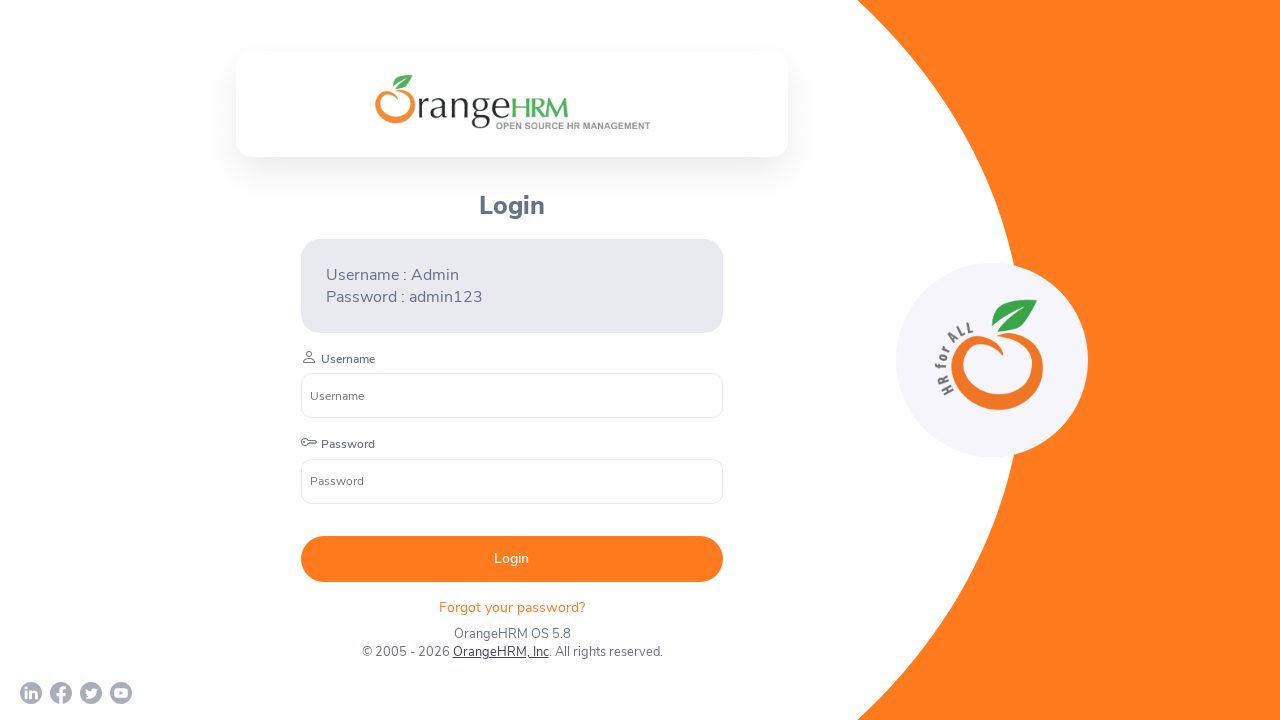

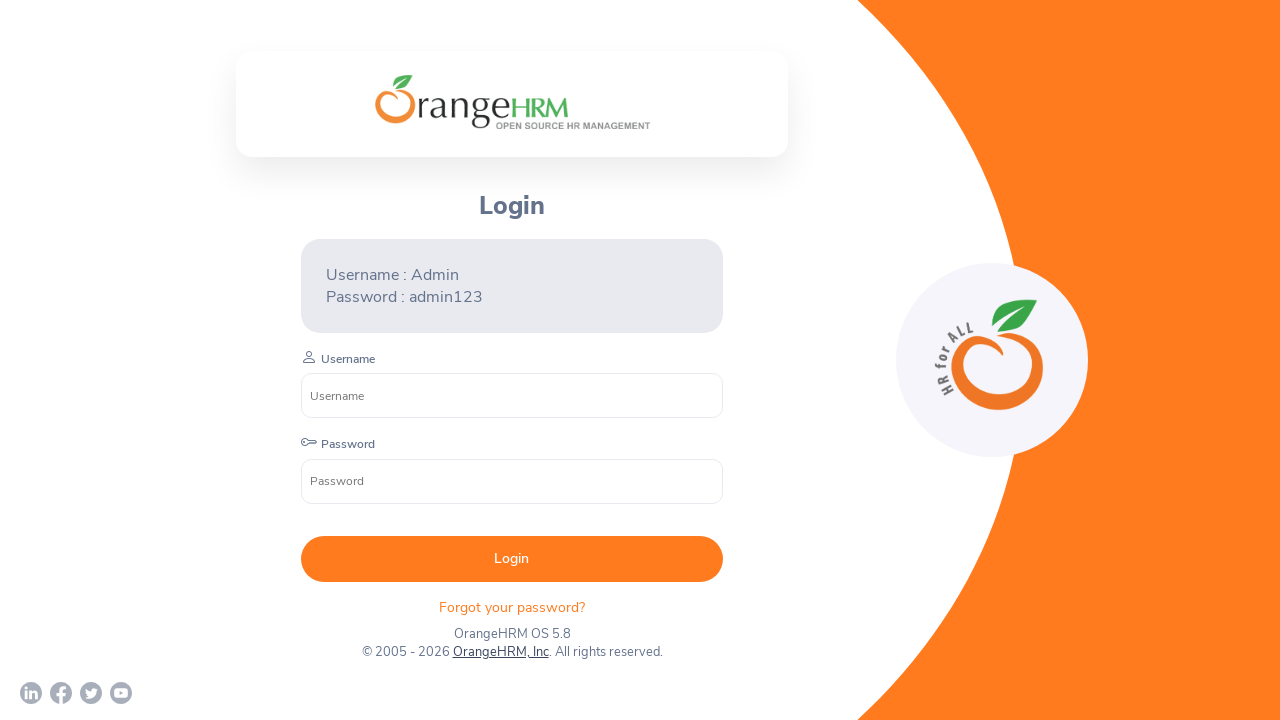